Navigates to the Calley call-from-browser page and verifies the page loads successfully by waiting for the page content to be visible.

Starting URL: https://www.getcalley.com/calley-call-from-browser/

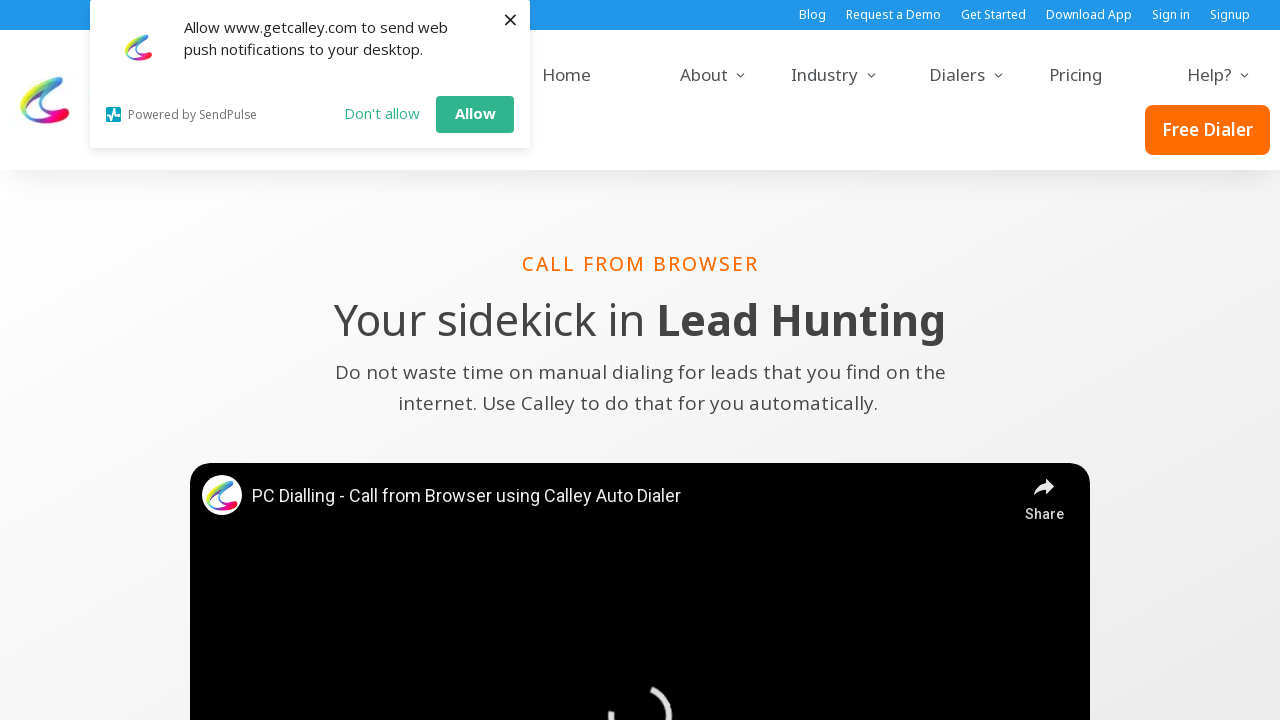

Navigated to Calley call-from-browser page
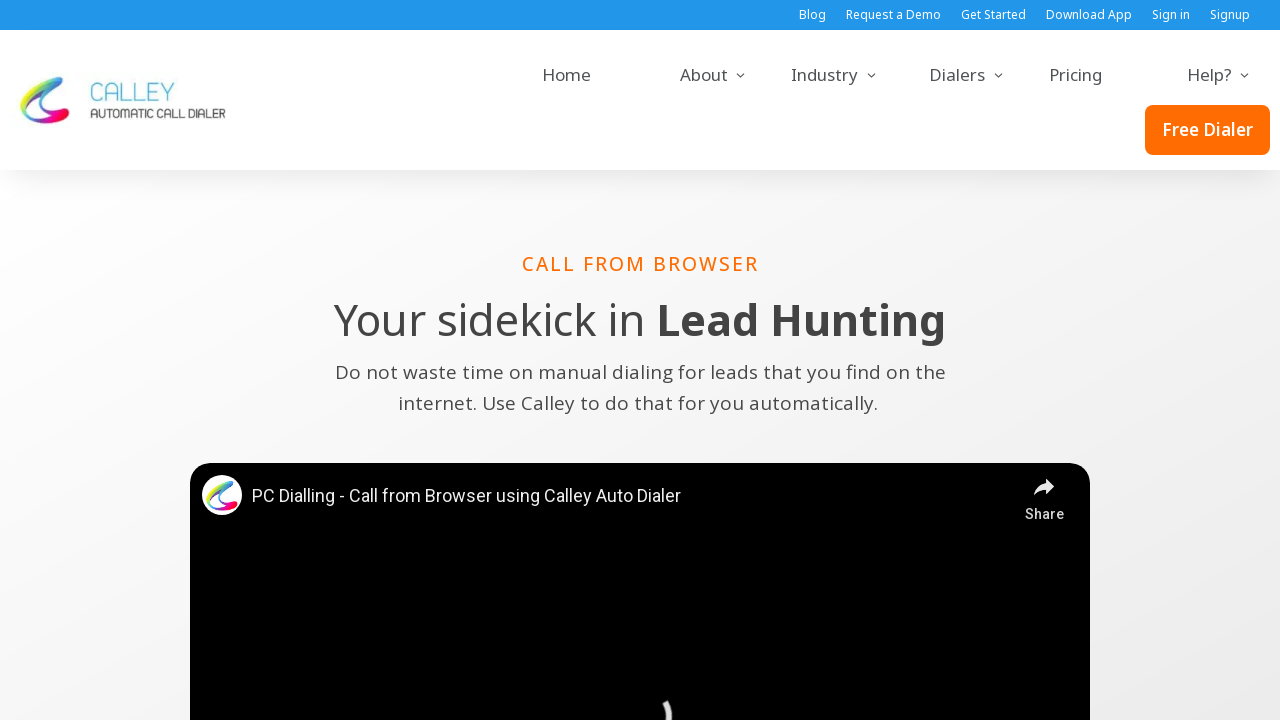

Waited for page to reach network idle state
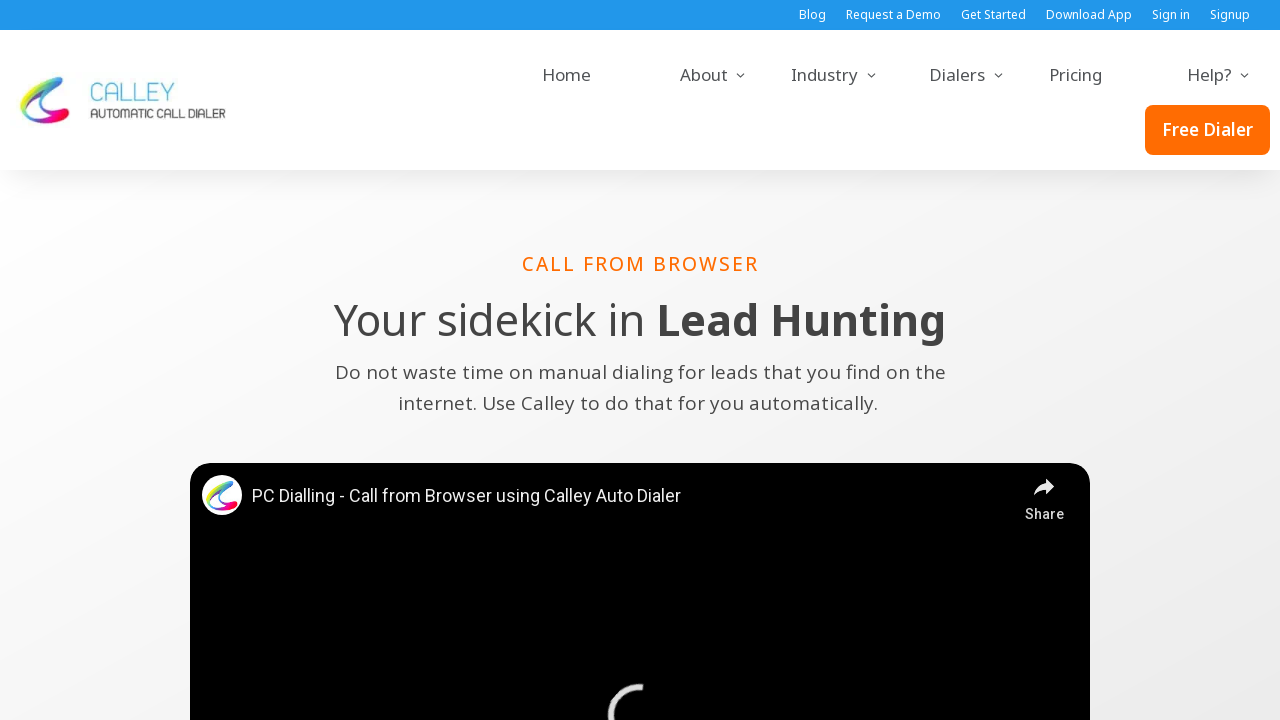

Verified page content loaded by confirming body element is visible
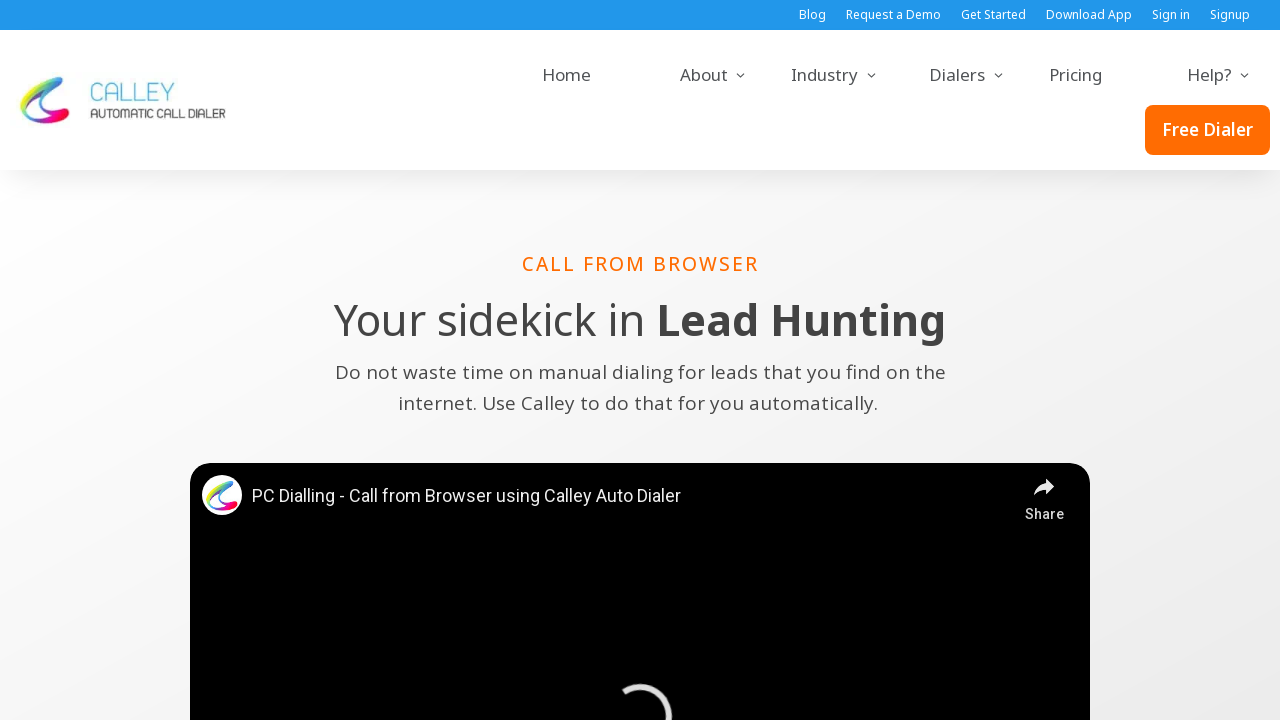

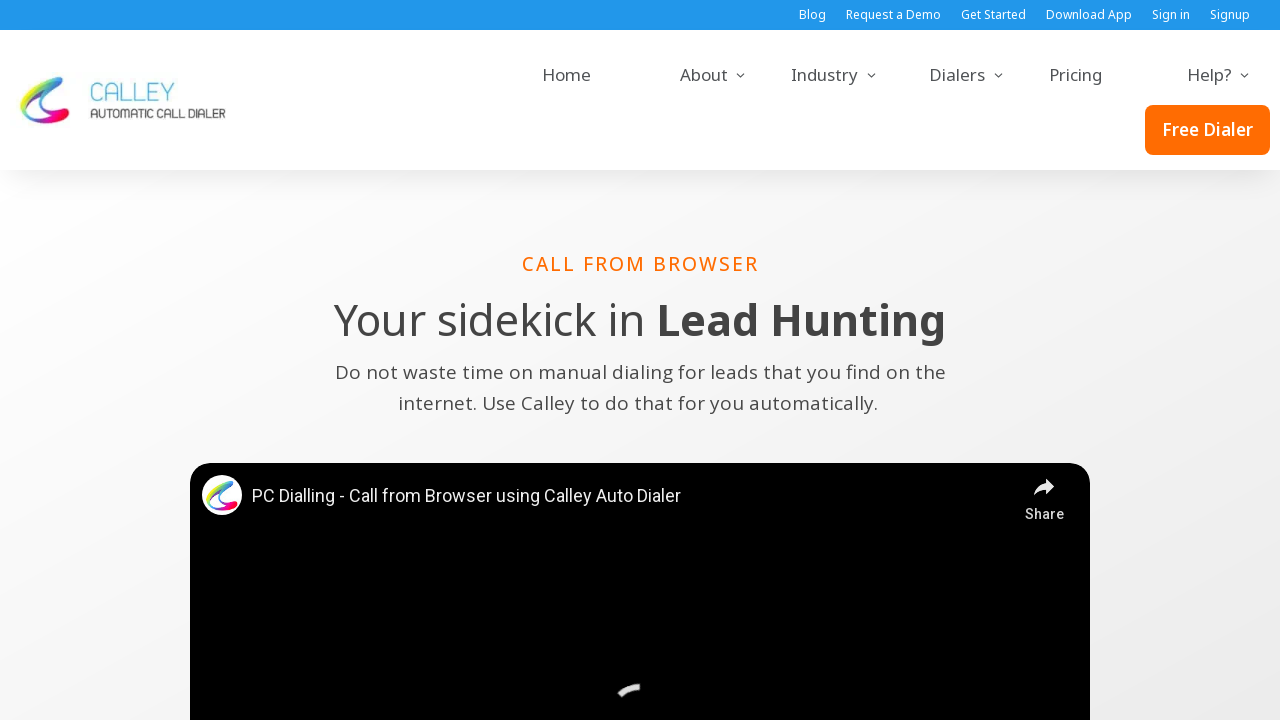